Tests dynamic data loading functionality by clicking a button and waiting for content to load

Starting URL: http://syntaxprojects.com/dynamic-data-loading-demo.php

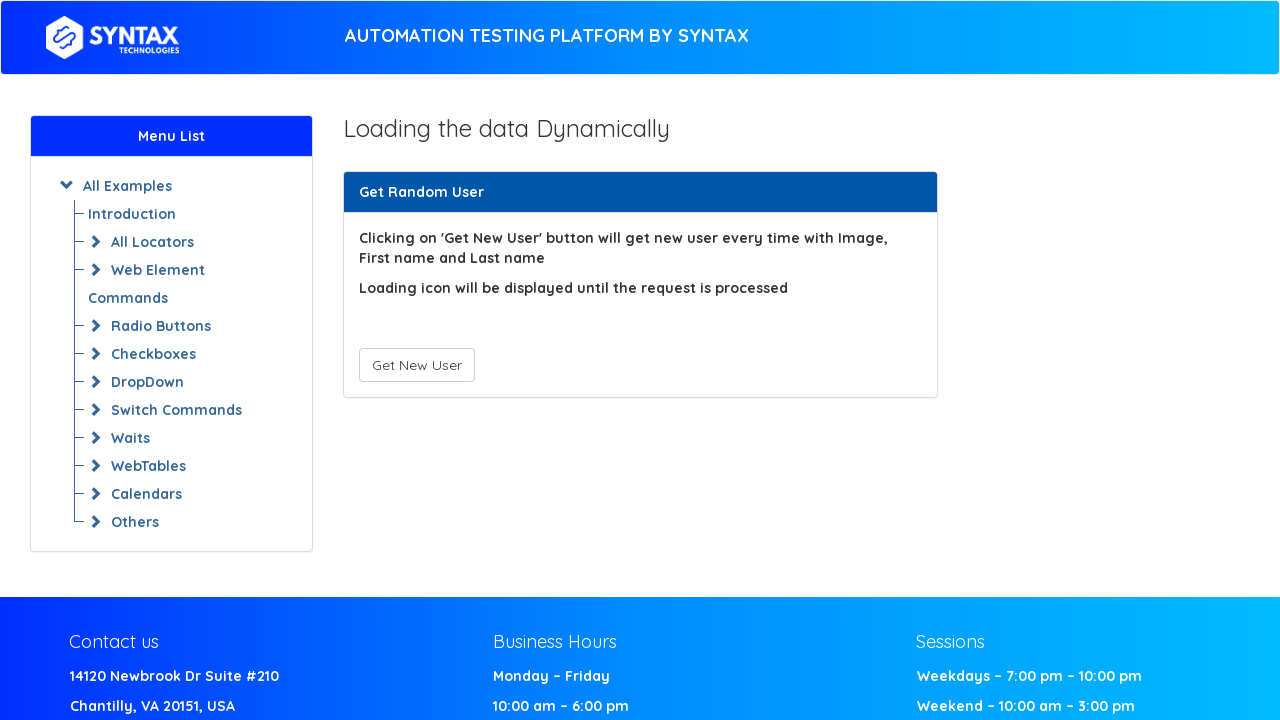

Clicked save button to trigger dynamic data loading at (416, 365) on button#save
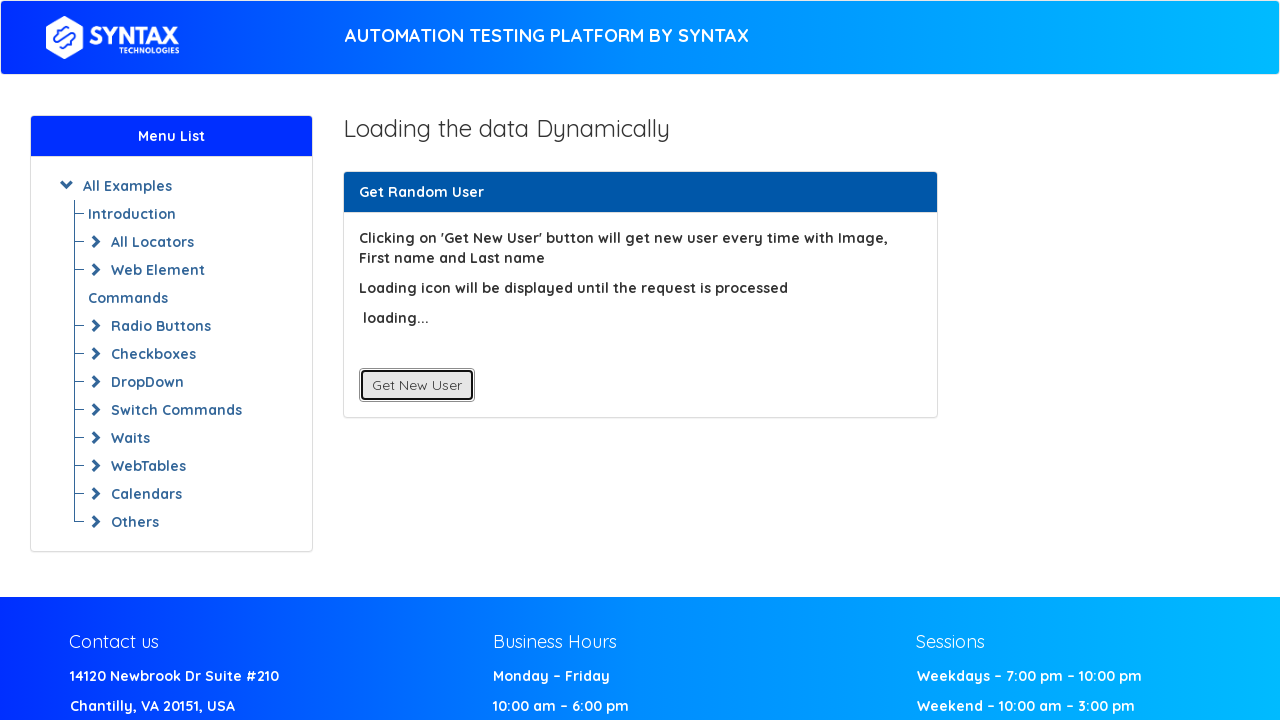

Dynamic content loaded and First-Name element became visible
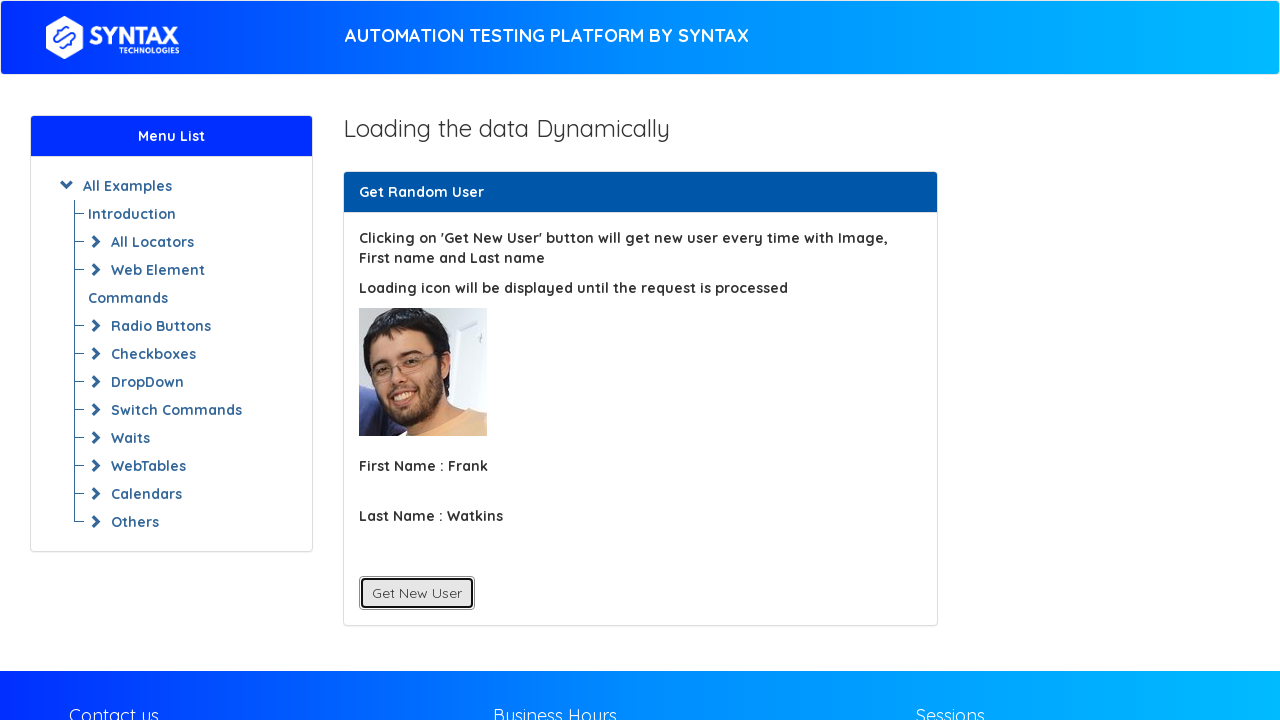

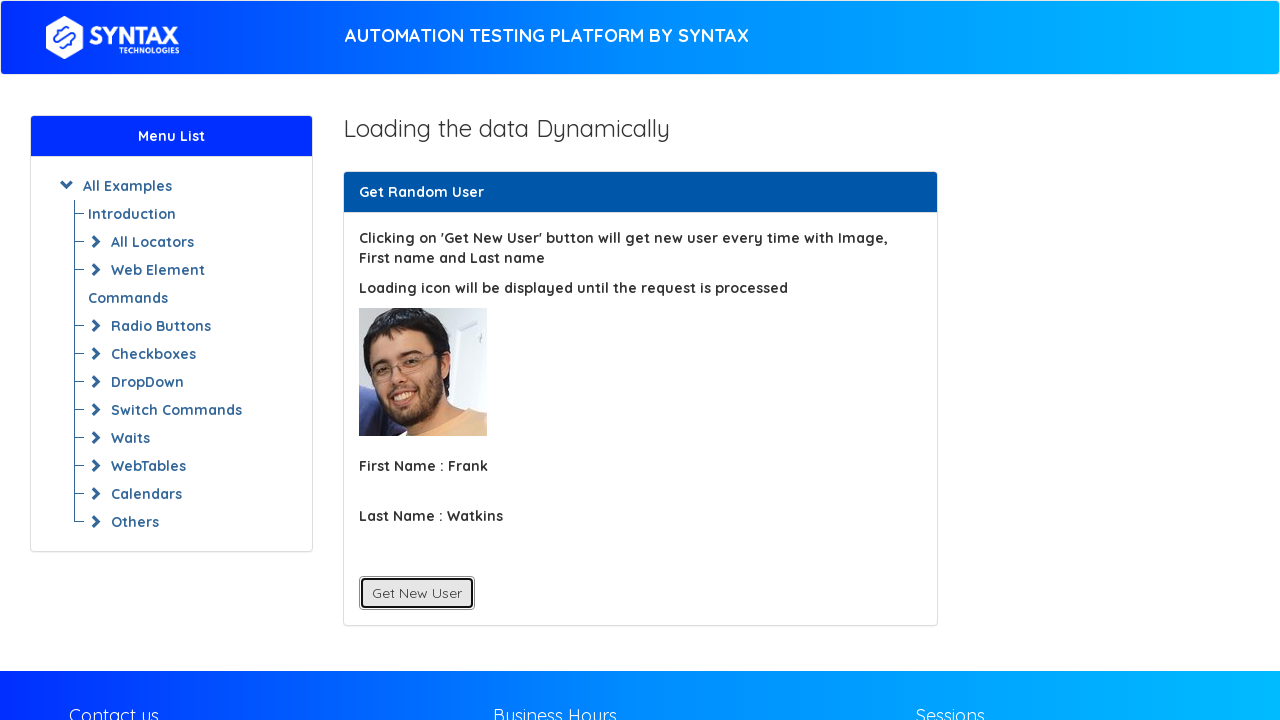